Tests that the todo counter displays the correct number of items as todos are added.

Starting URL: https://demo.playwright.dev/todomvc

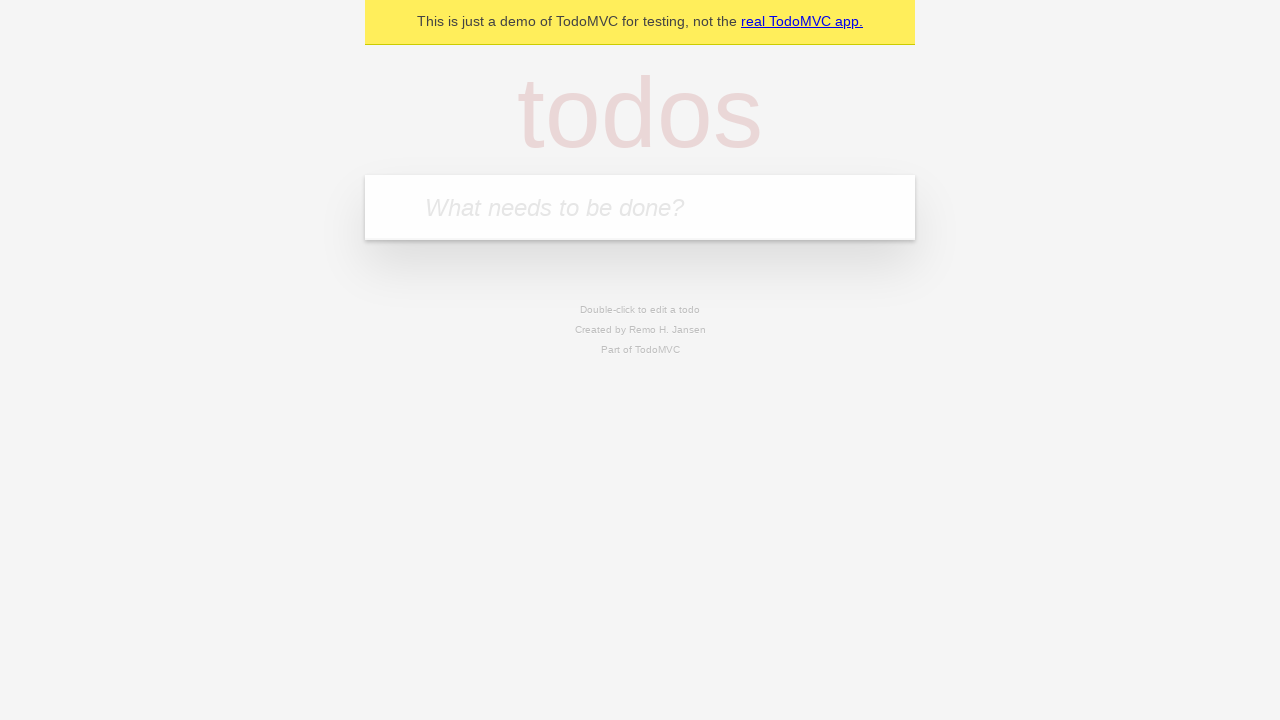

Located the 'What needs to be done?' input field
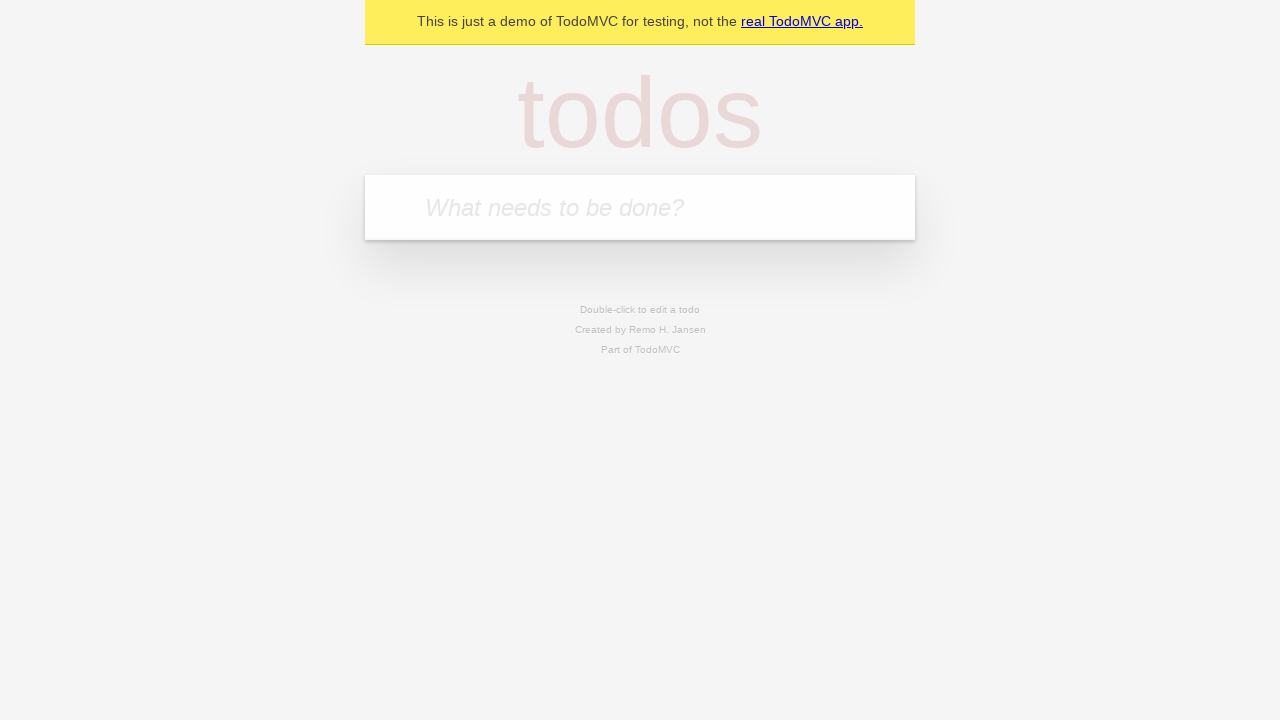

Filled first todo with 'buy some cheese' on internal:attr=[placeholder="What needs to be done?"i]
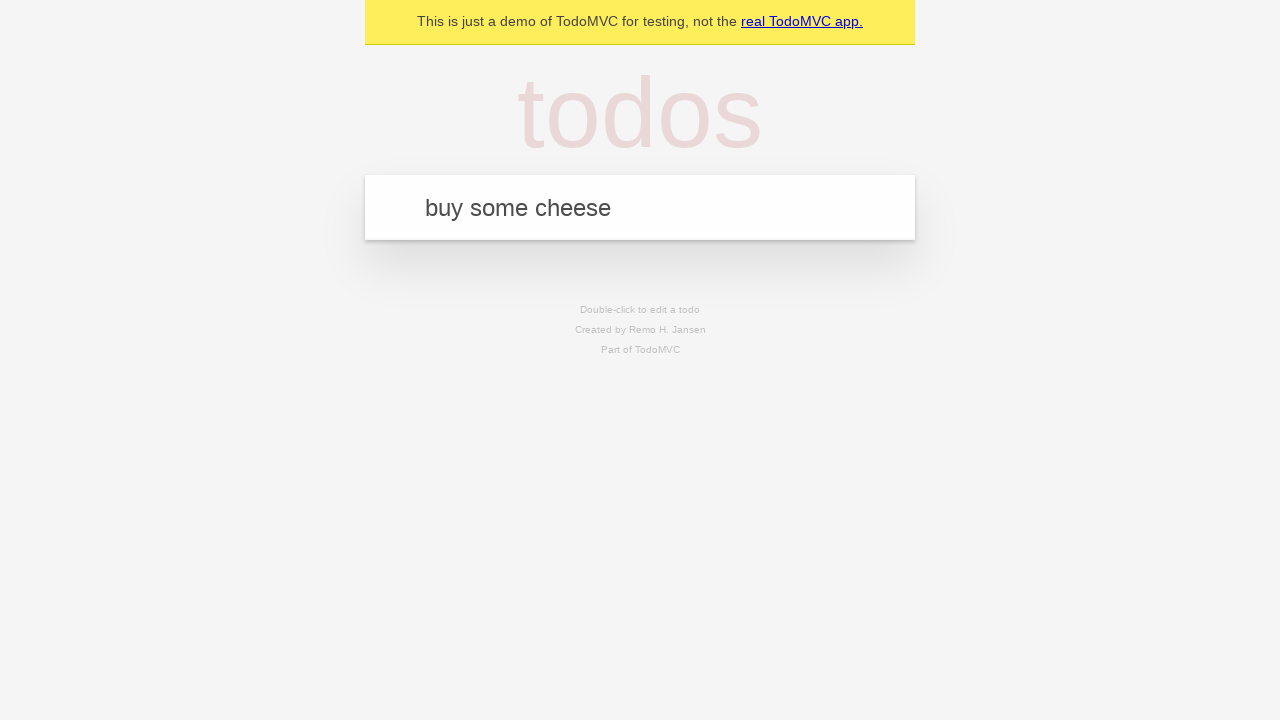

Pressed Enter to add first todo on internal:attr=[placeholder="What needs to be done?"i]
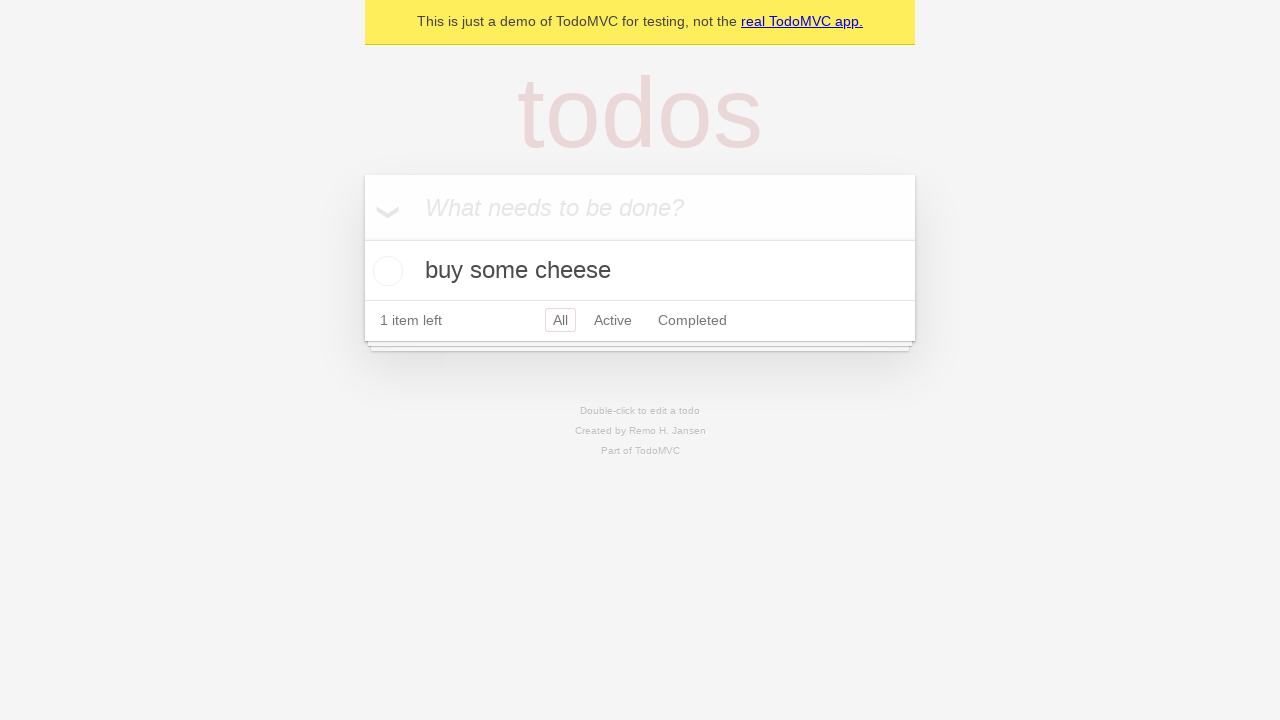

Todo counter appeared showing 1 item
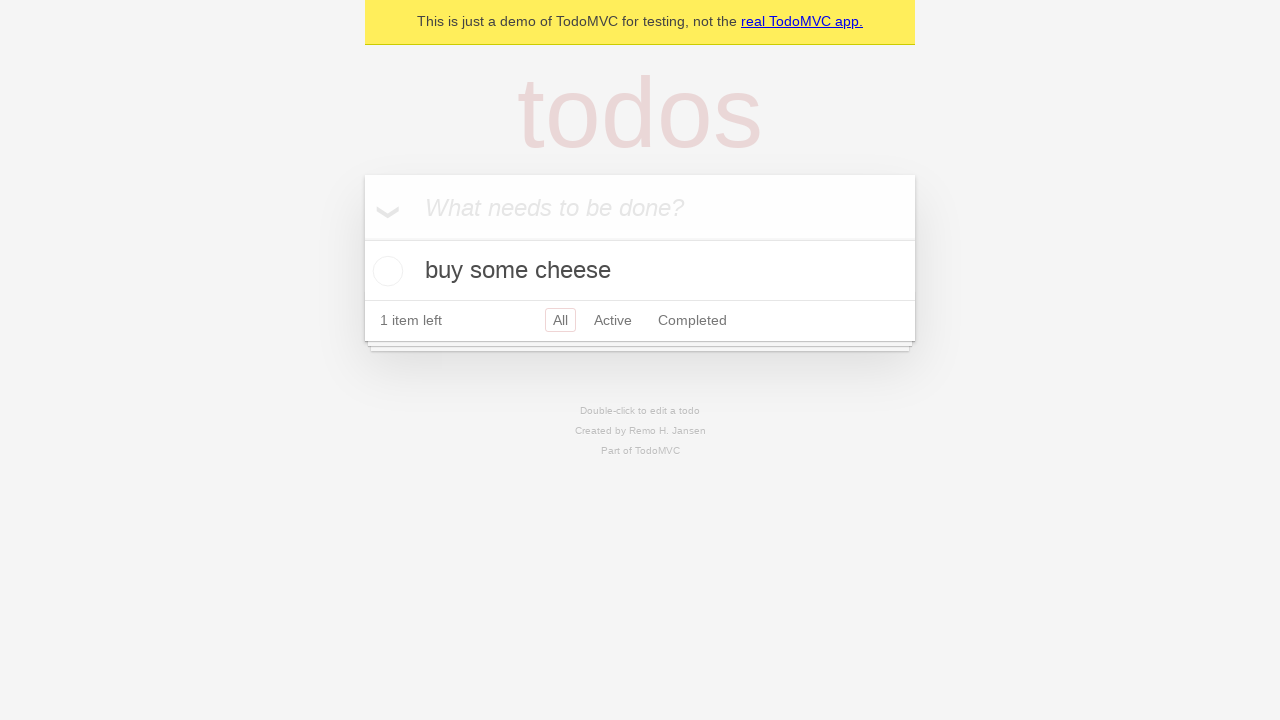

Filled second todo with 'feed the cat' on internal:attr=[placeholder="What needs to be done?"i]
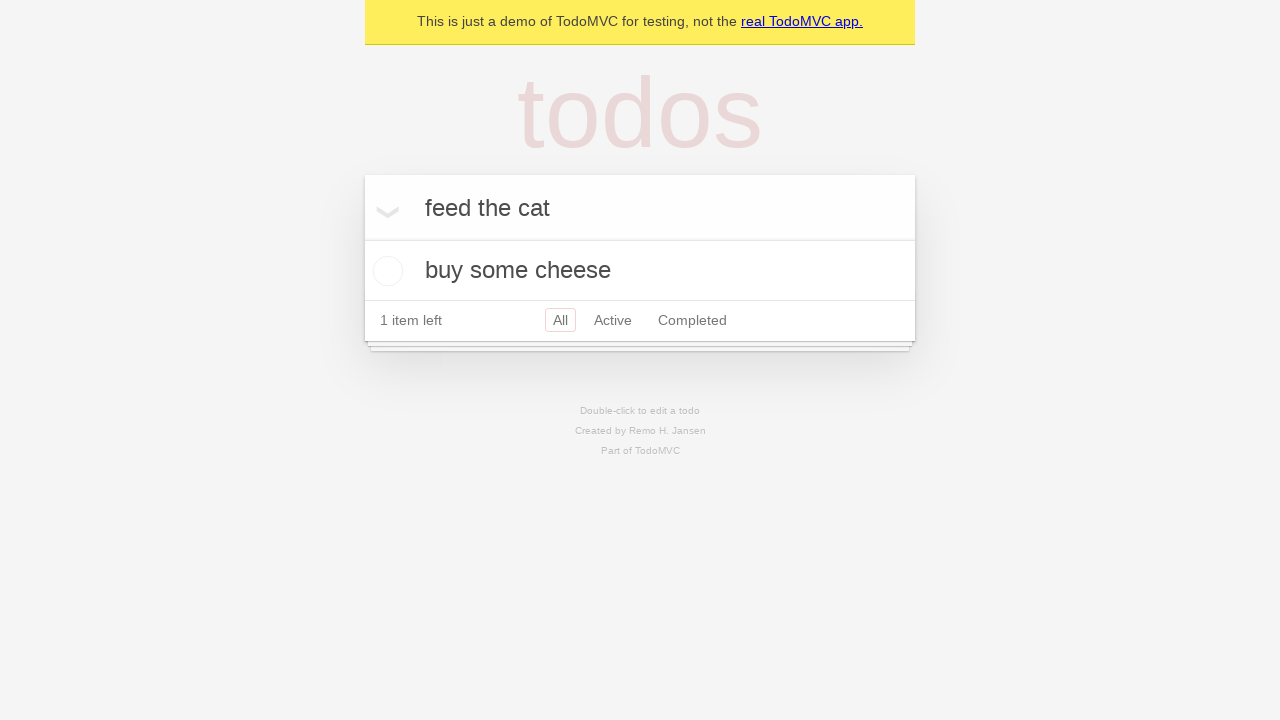

Pressed Enter to add second todo on internal:attr=[placeholder="What needs to be done?"i]
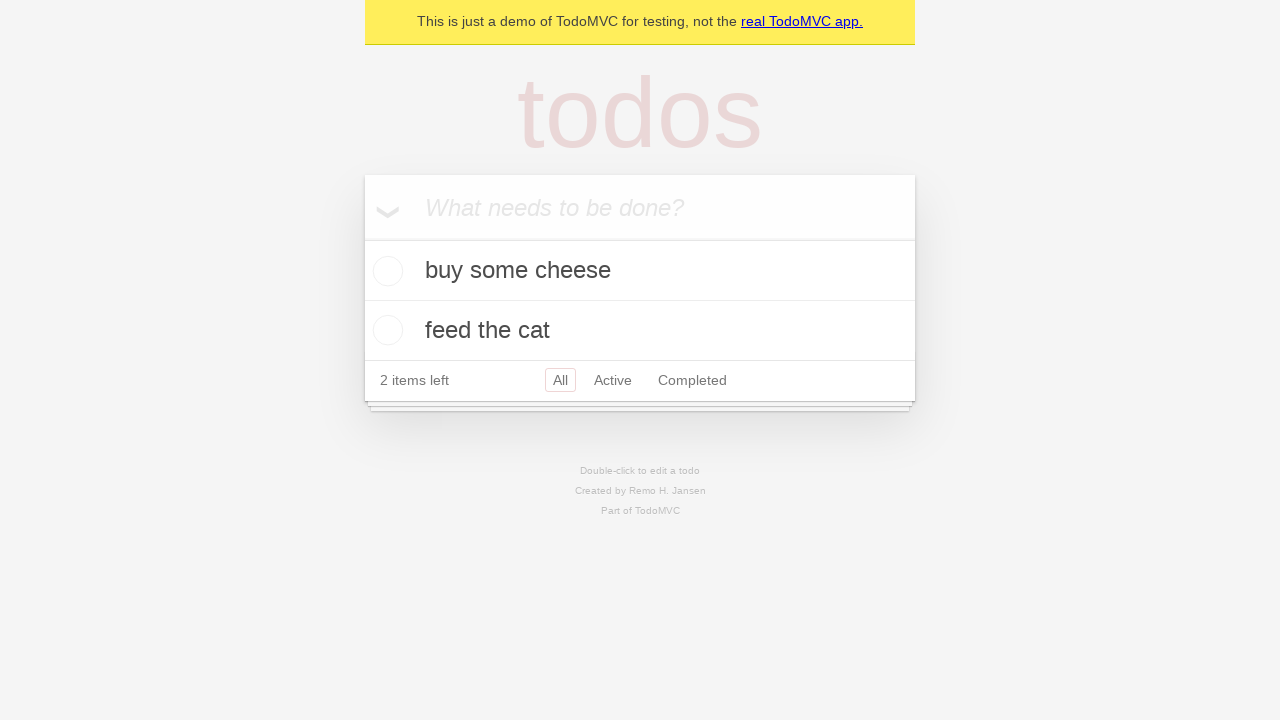

Todo counter updated to show 2 items left
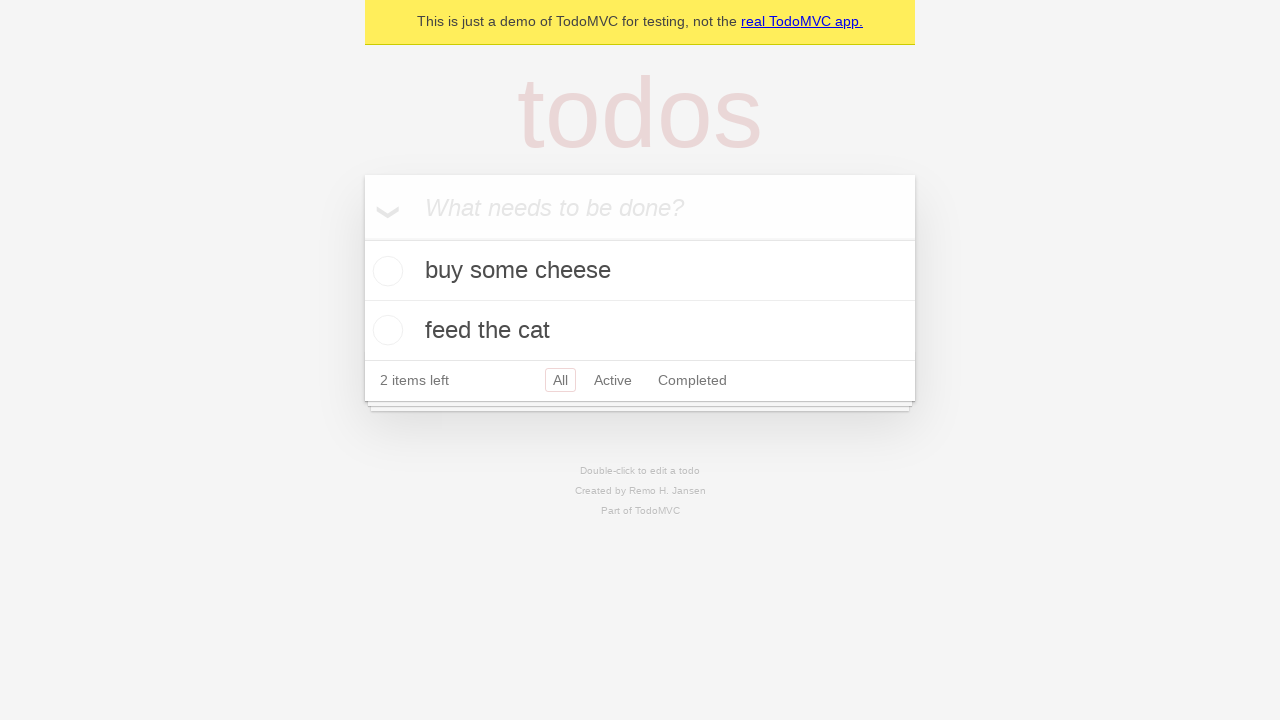

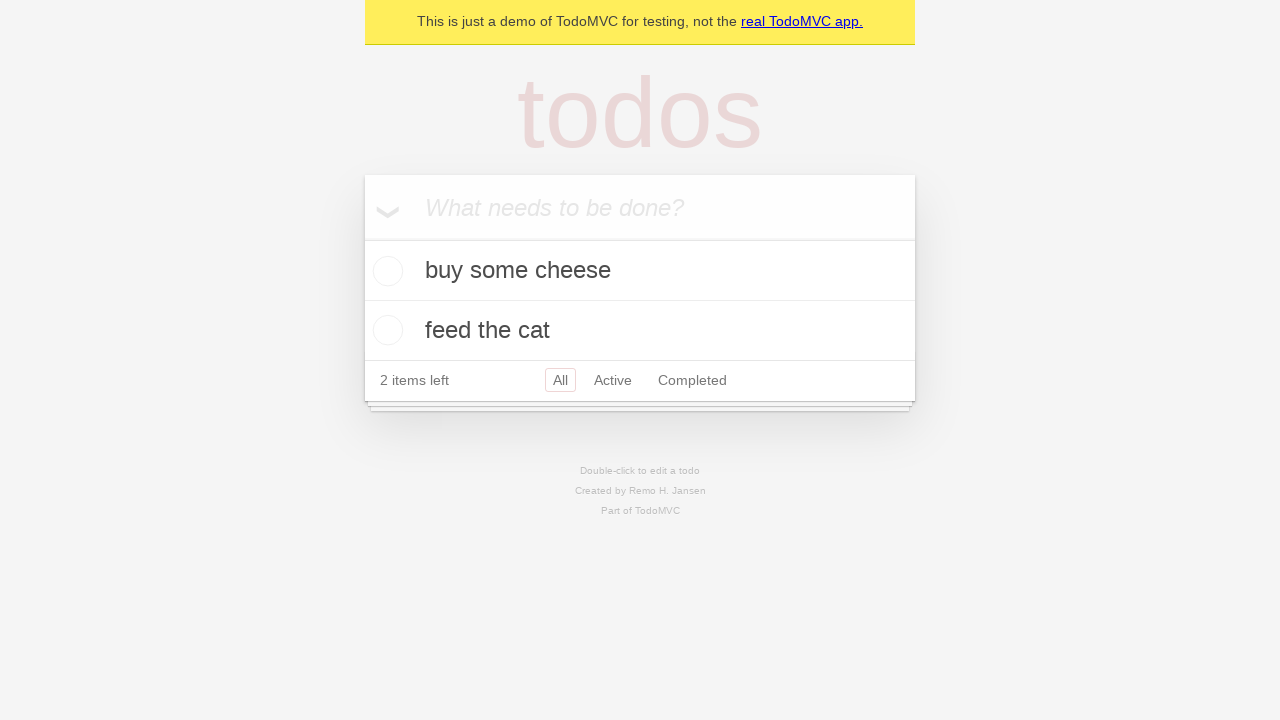